Tests drag and drop functionality by dragging a source element and dropping it onto a target element using click and hold actions

Starting URL: http://jqueryui.com/resources/demos/droppable/default.html

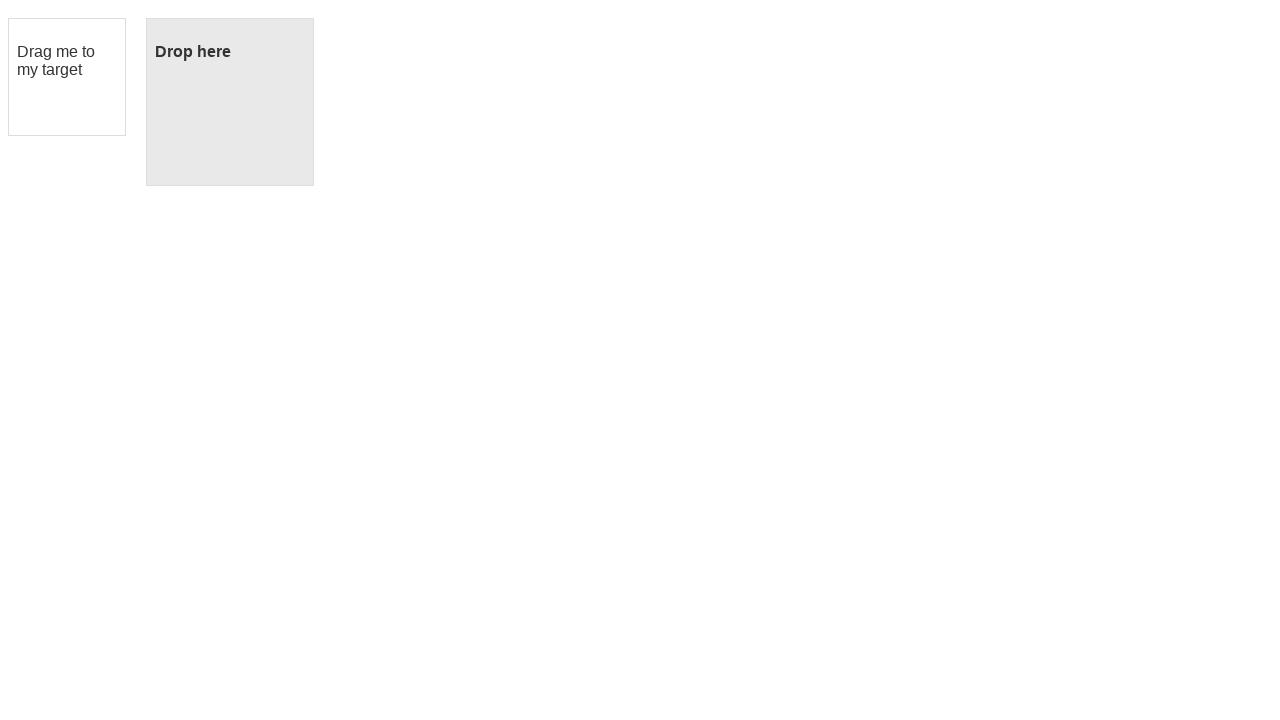

Navigated to drag and drop demo page
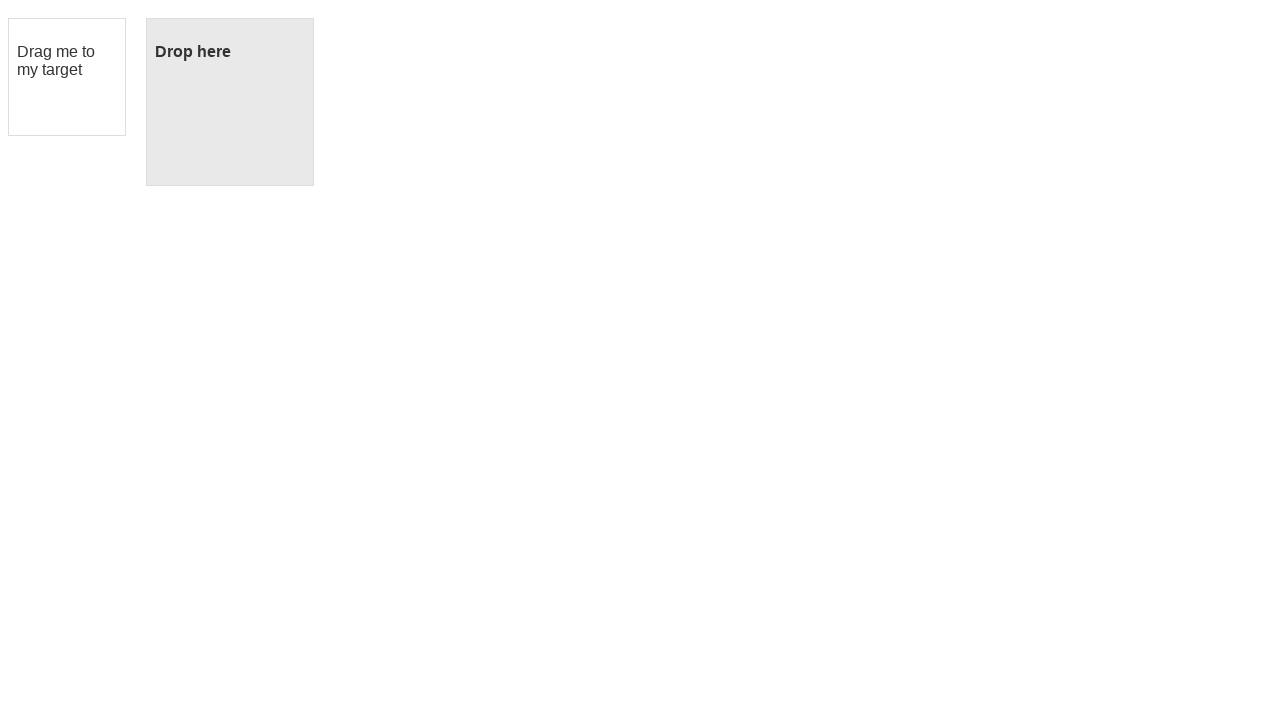

Located draggable source element
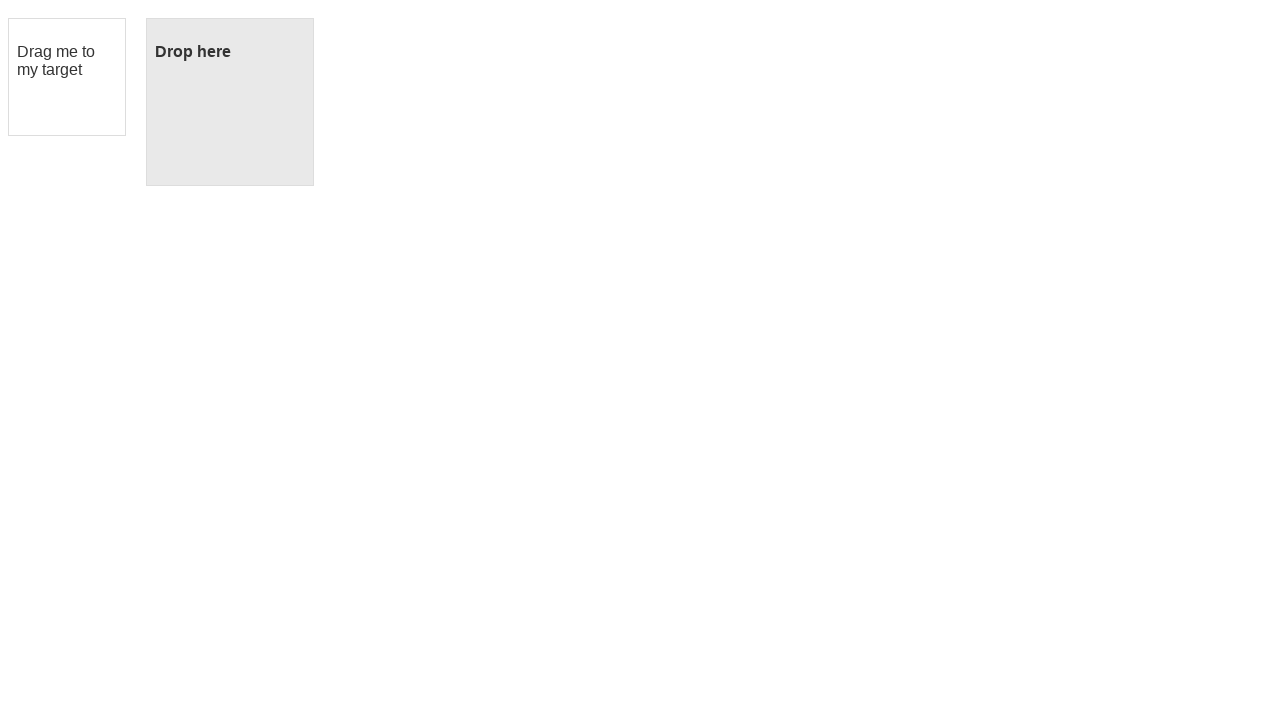

Located droppable target element
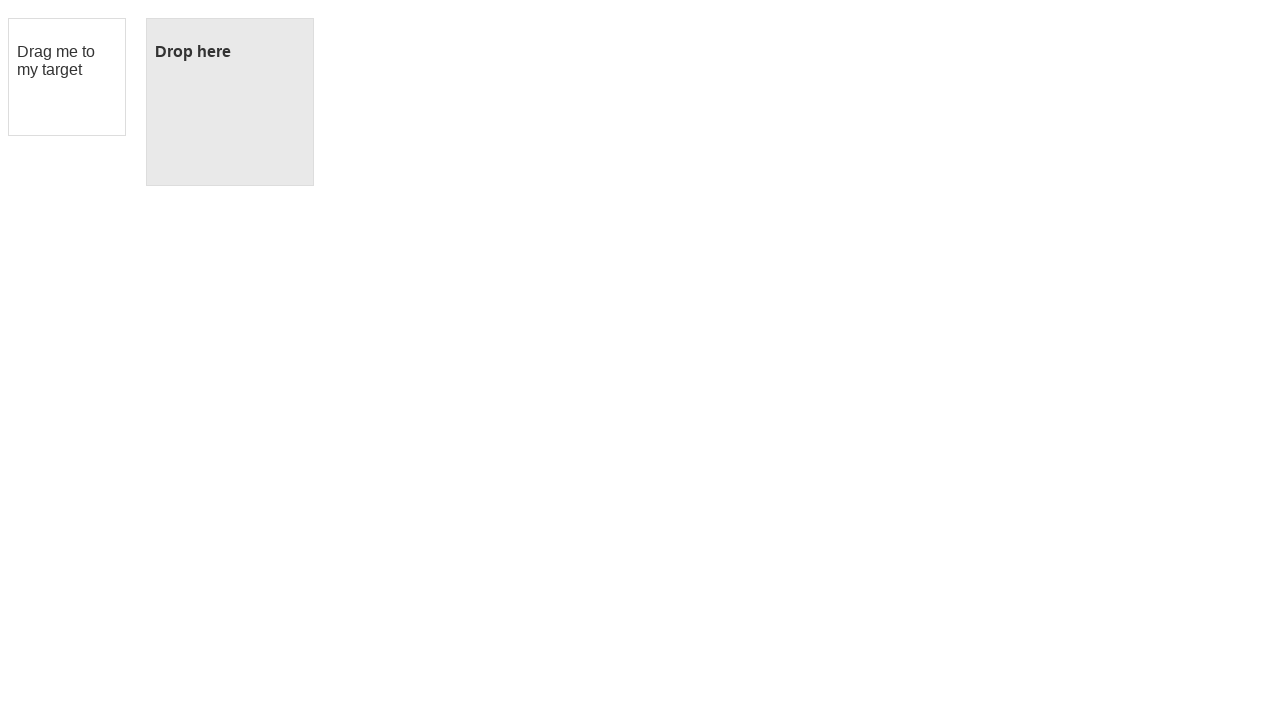

Dragged source element and dropped it onto target element at (230, 102)
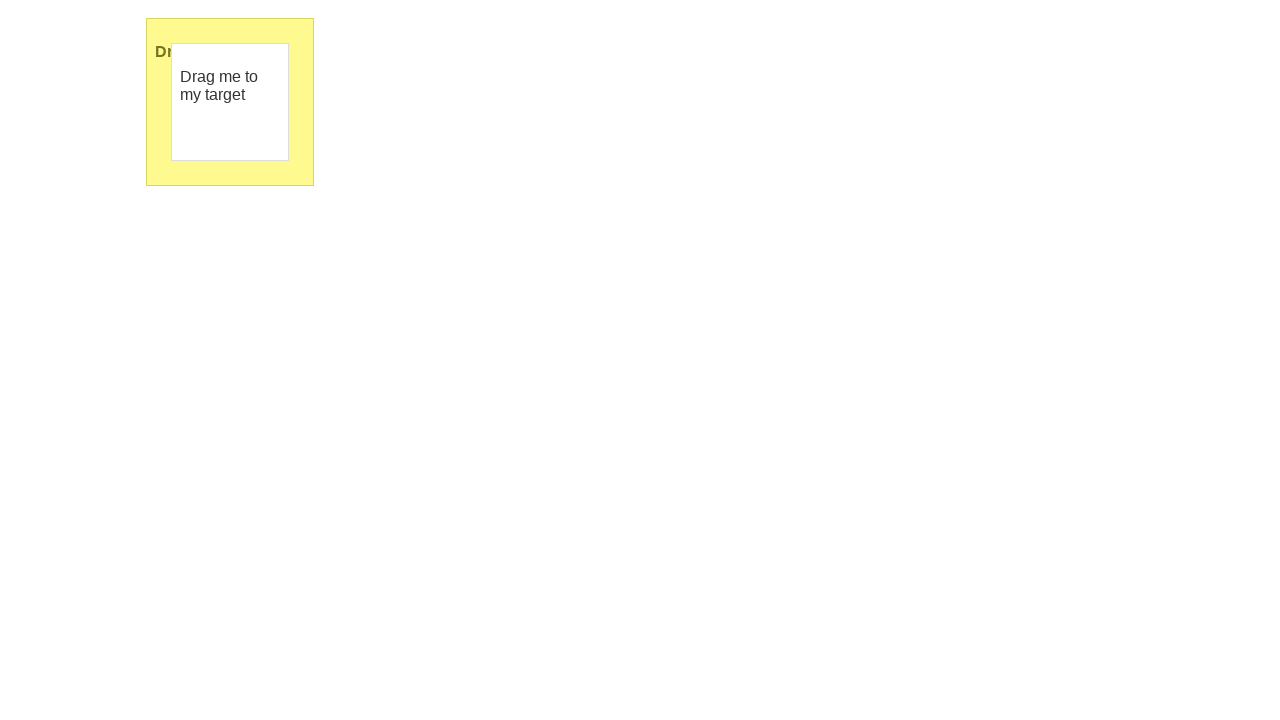

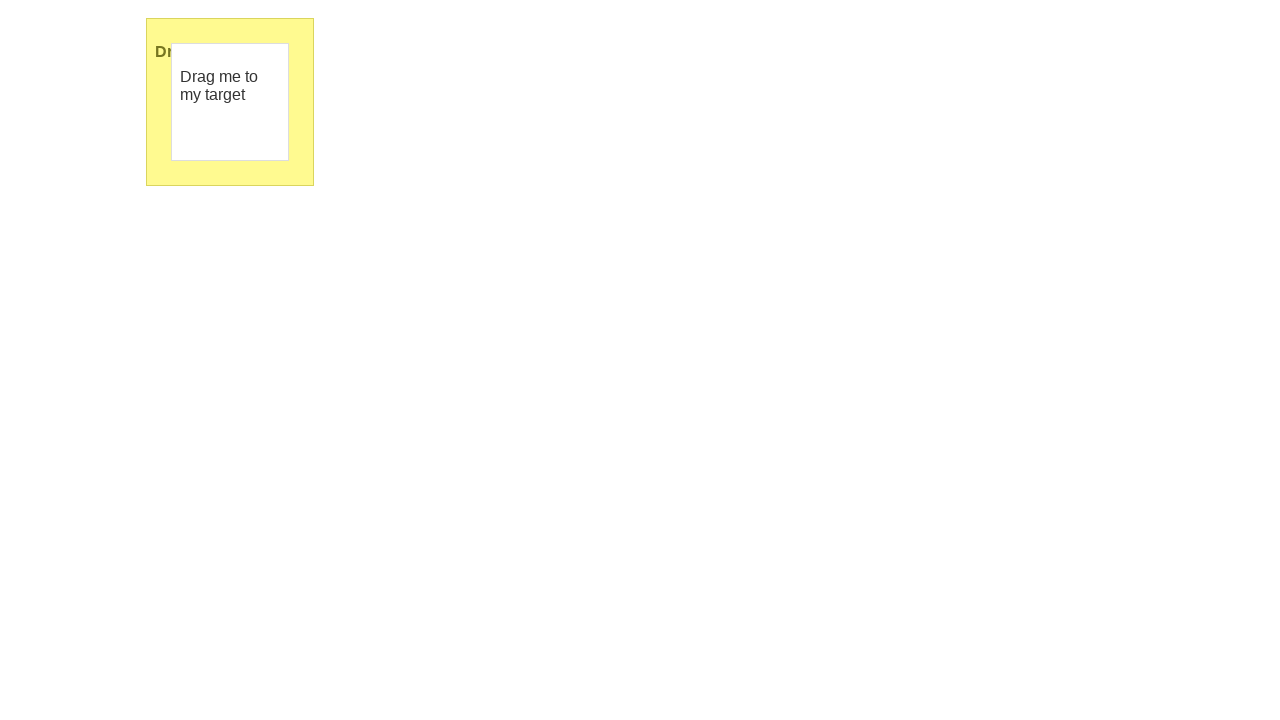